Tests that new todo items are appended to the bottom of the list by creating 3 items and verifying the count displays correctly

Starting URL: https://demo.playwright.dev/todomvc

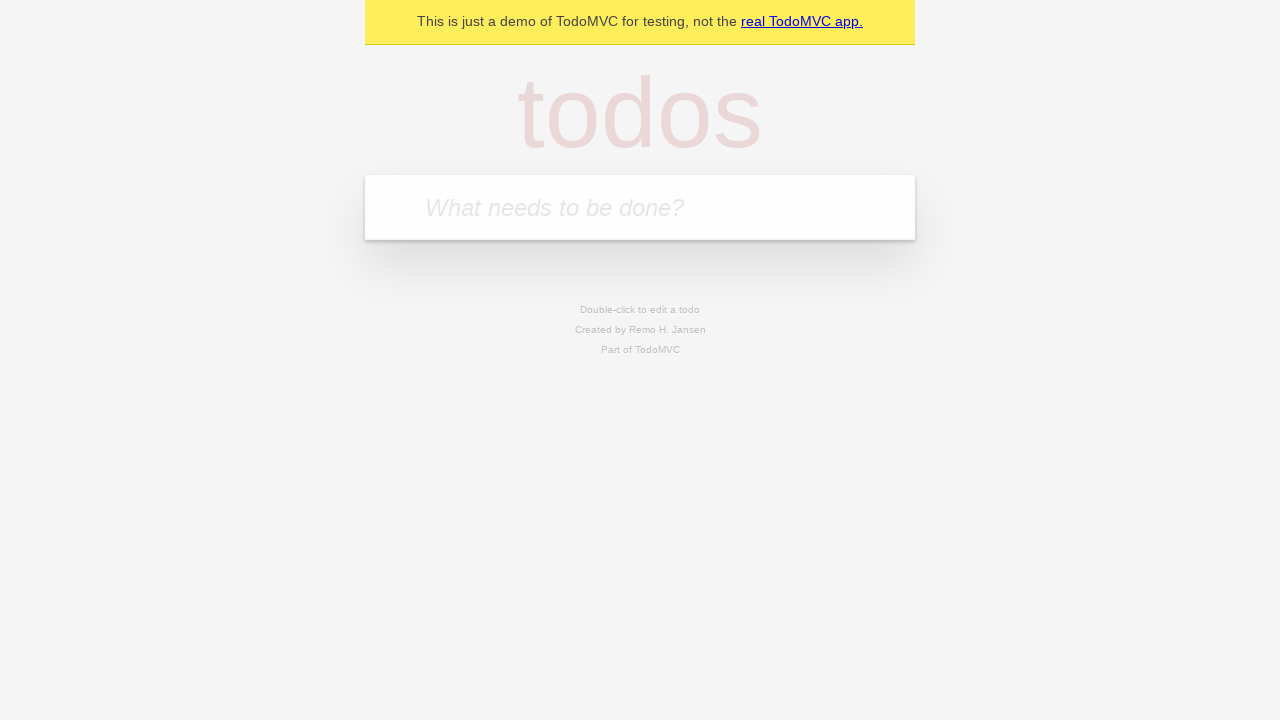

Filled todo input with 'buy some cheese' on internal:attr=[placeholder="What needs to be done?"i]
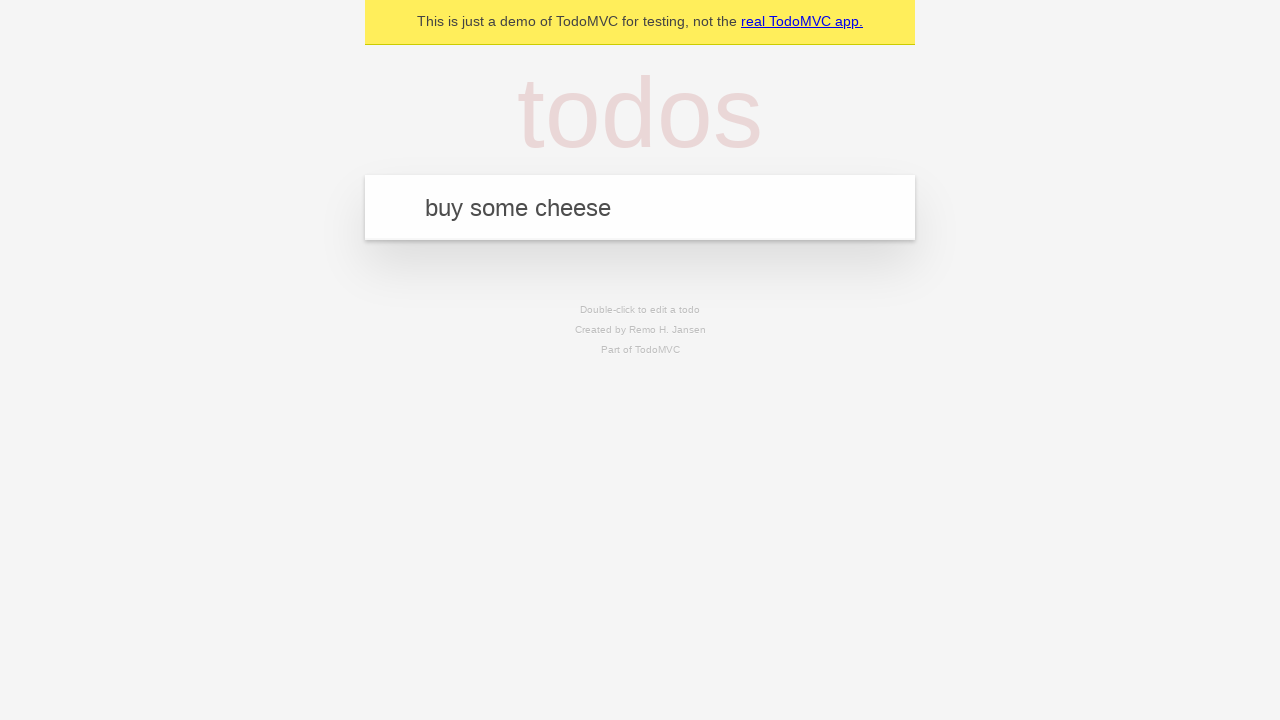

Pressed Enter to add first todo item on internal:attr=[placeholder="What needs to be done?"i]
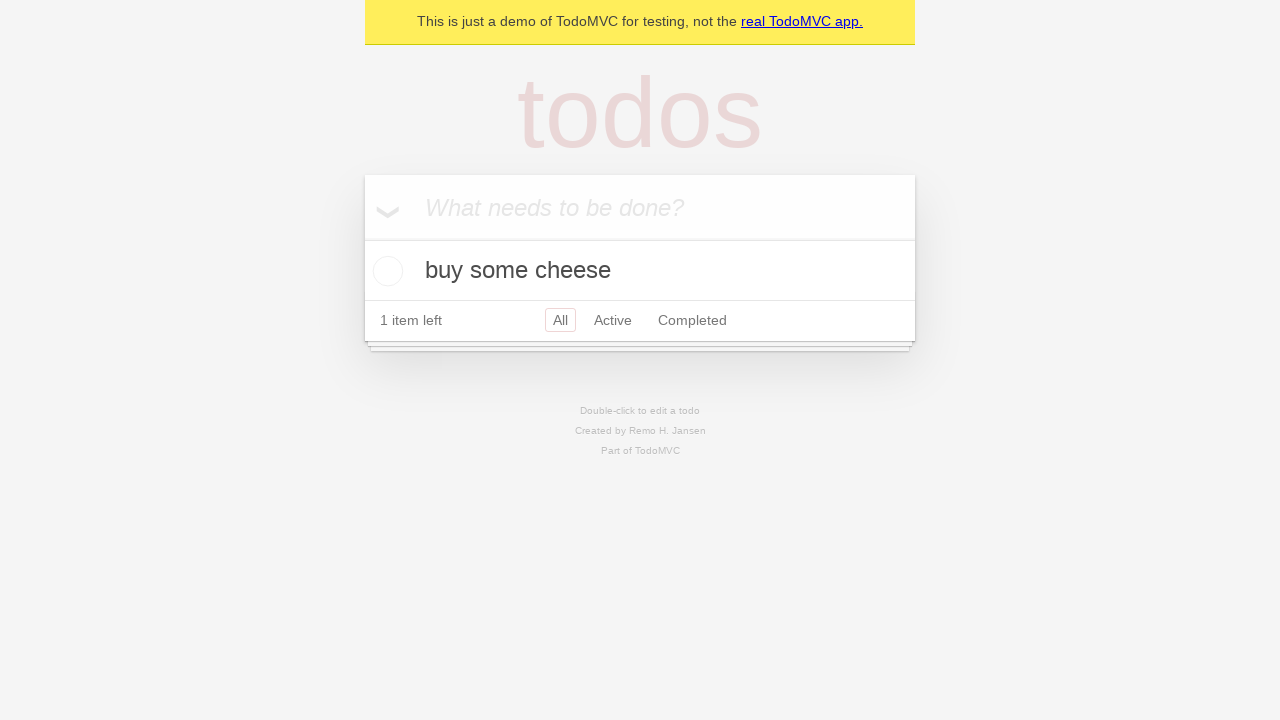

Filled todo input with 'feed the cat' on internal:attr=[placeholder="What needs to be done?"i]
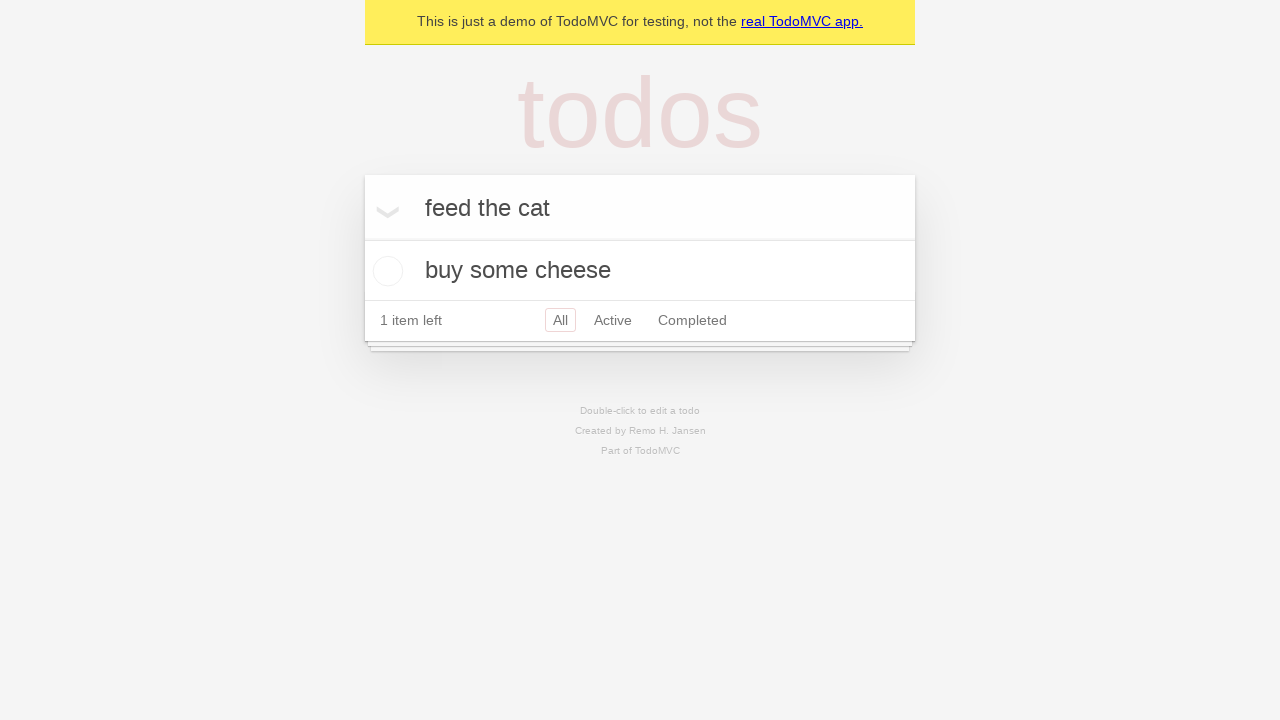

Pressed Enter to add second todo item on internal:attr=[placeholder="What needs to be done?"i]
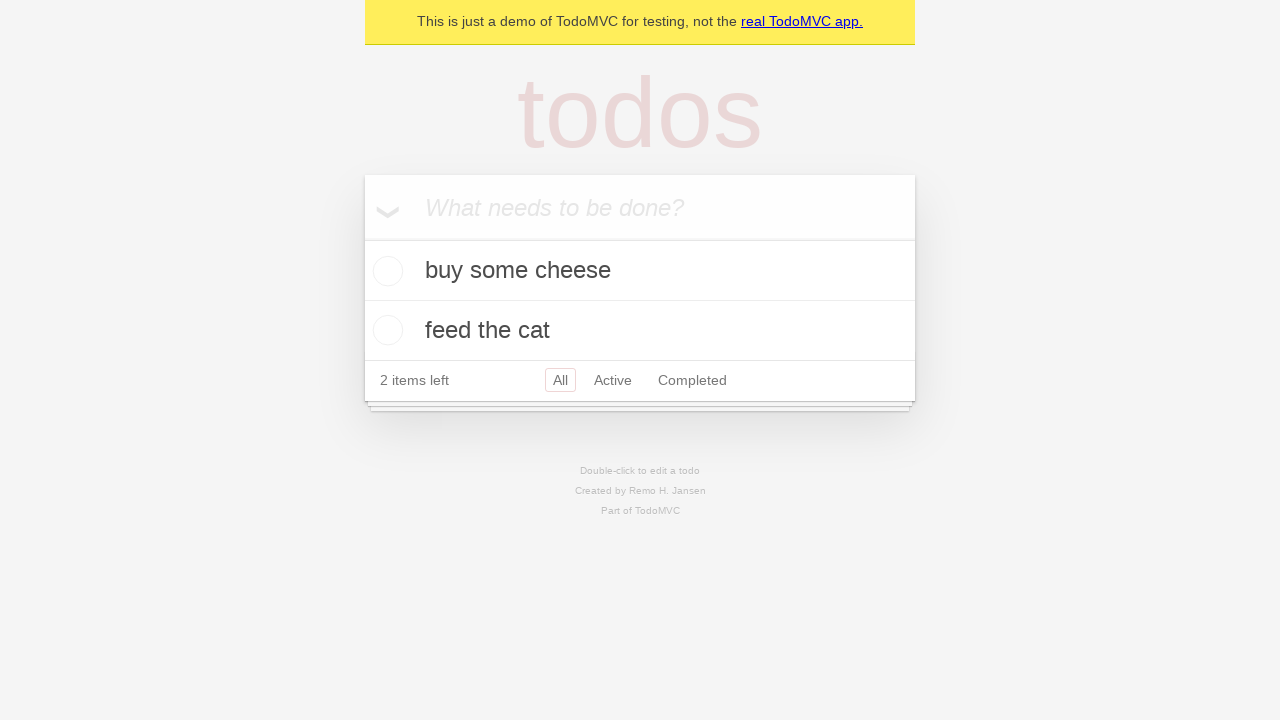

Filled todo input with 'book a doctors appointment' on internal:attr=[placeholder="What needs to be done?"i]
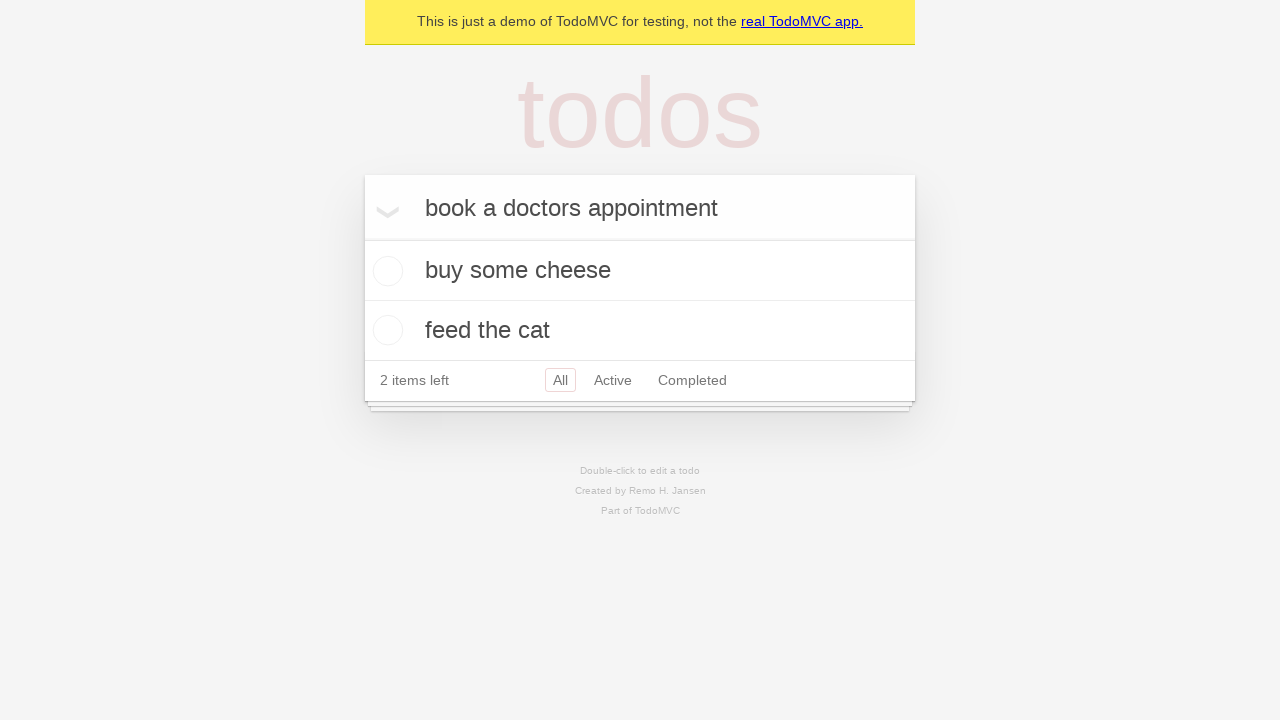

Pressed Enter to add third todo item on internal:attr=[placeholder="What needs to be done?"i]
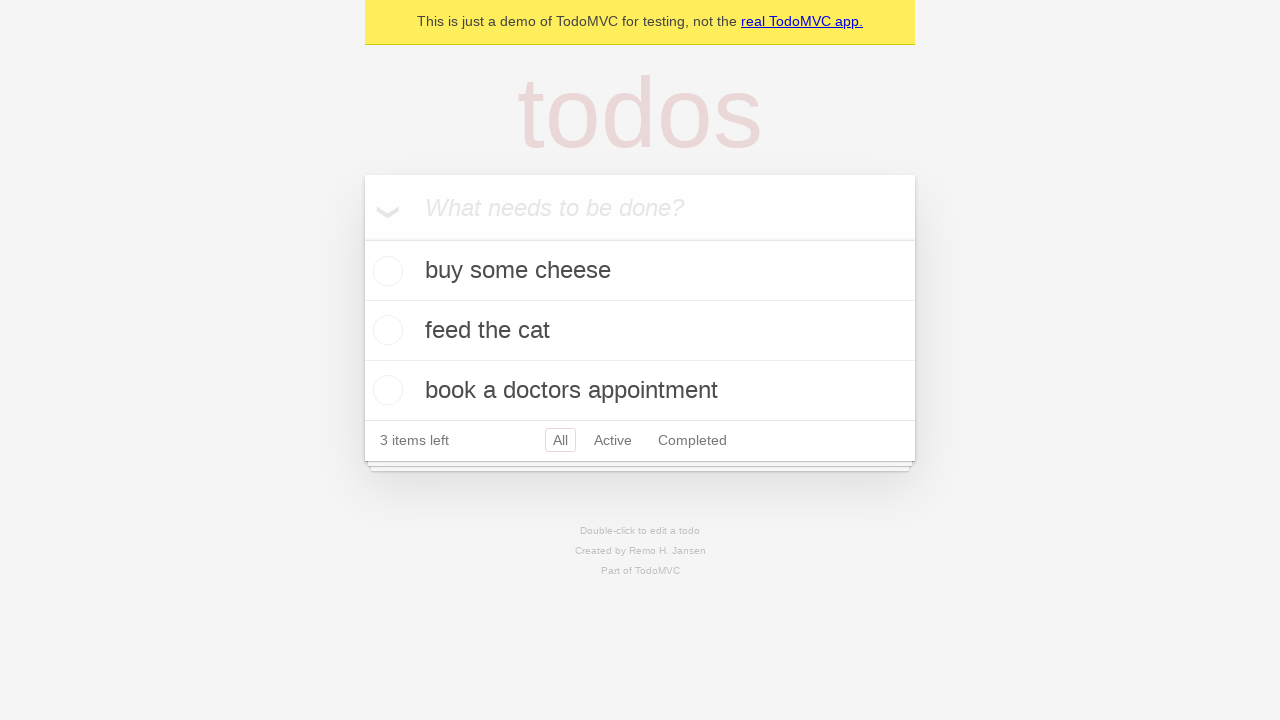

Todo count element appeared, verifying 3 items added to list
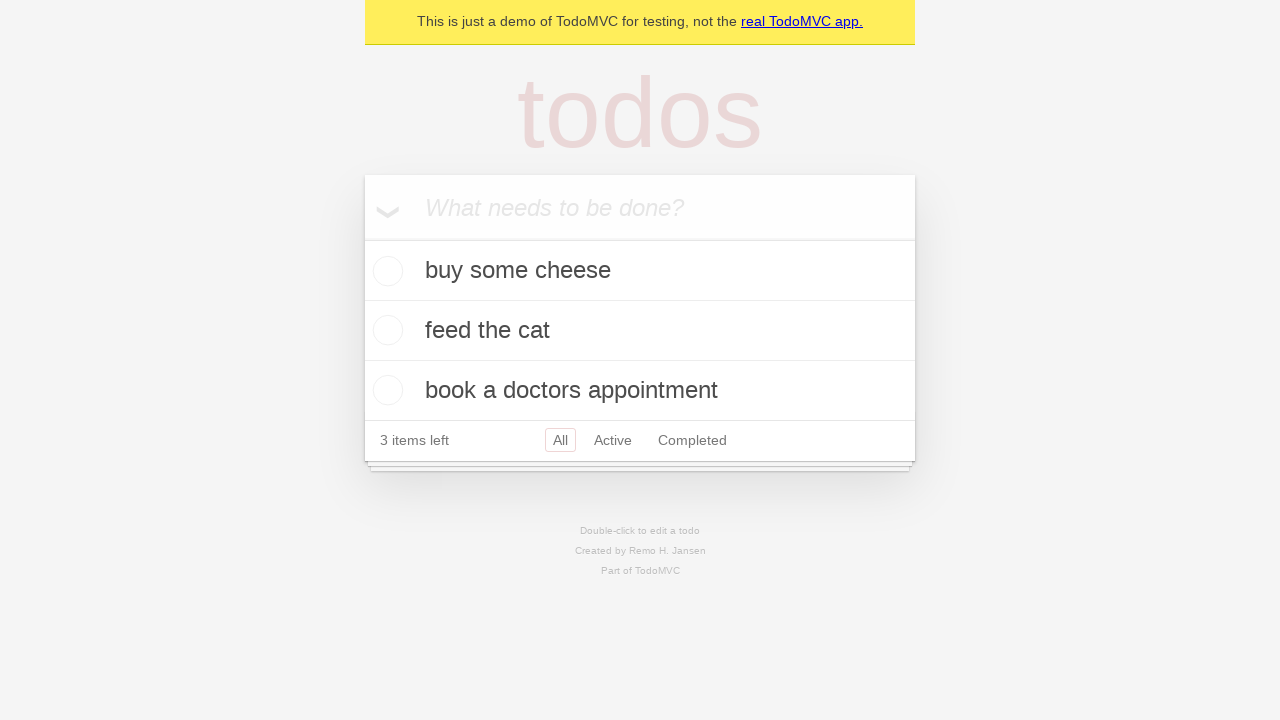

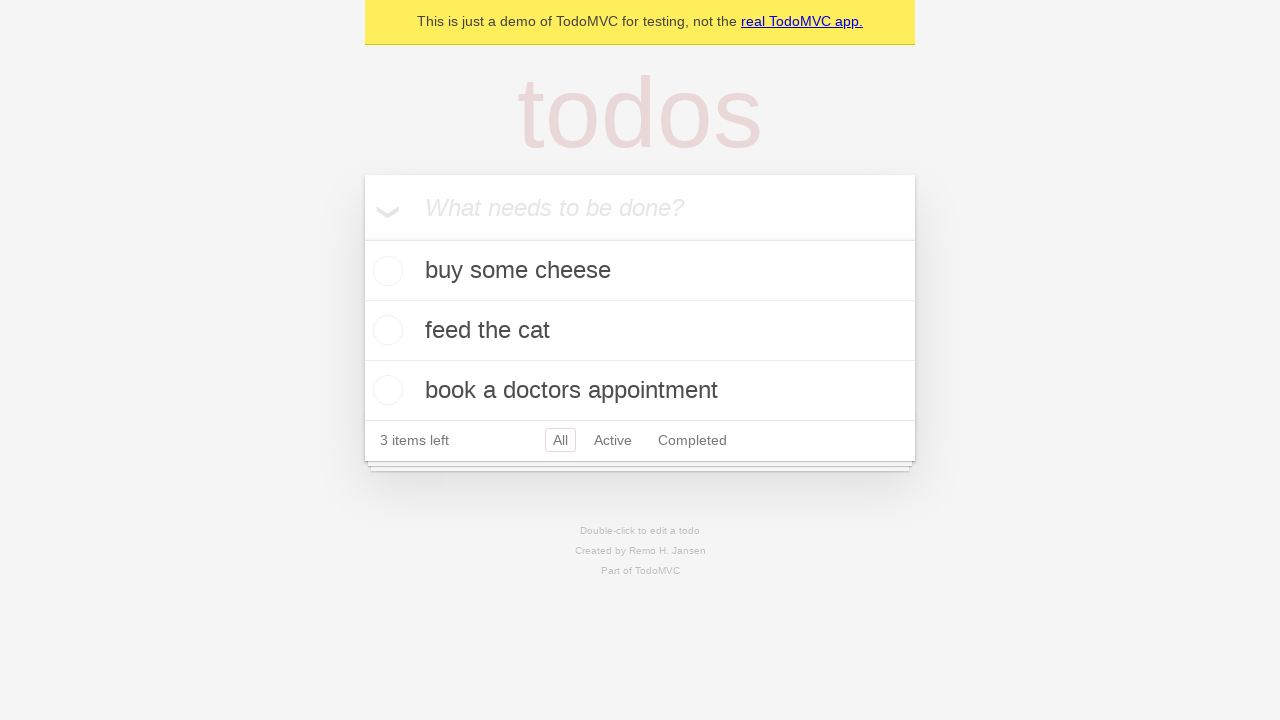